Tests JavaScript alert handling by clicking a button that triggers an alert popup and then accepting/dismissing the alert dialog.

Starting URL: http://www.tizag.com/javascriptT/javascriptalert.php

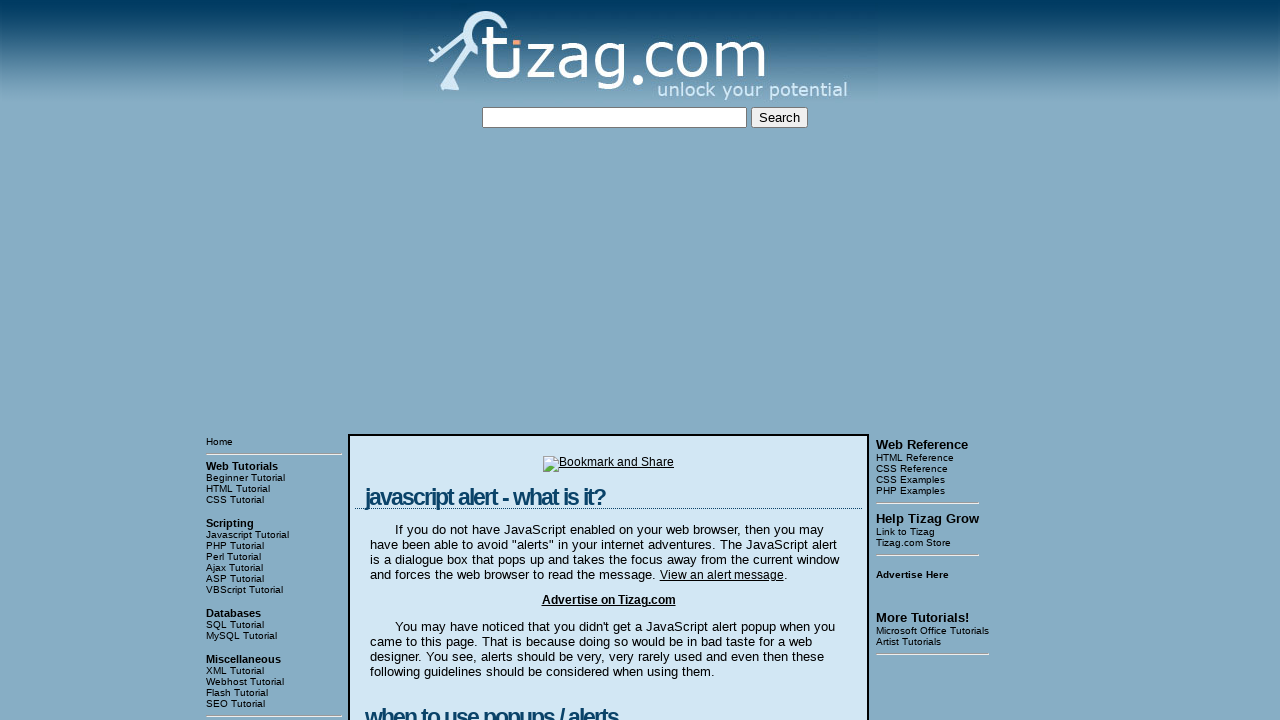

Clicked button to trigger JavaScript alert at (428, 361) on xpath=//div[@class='display']/form/input[1]
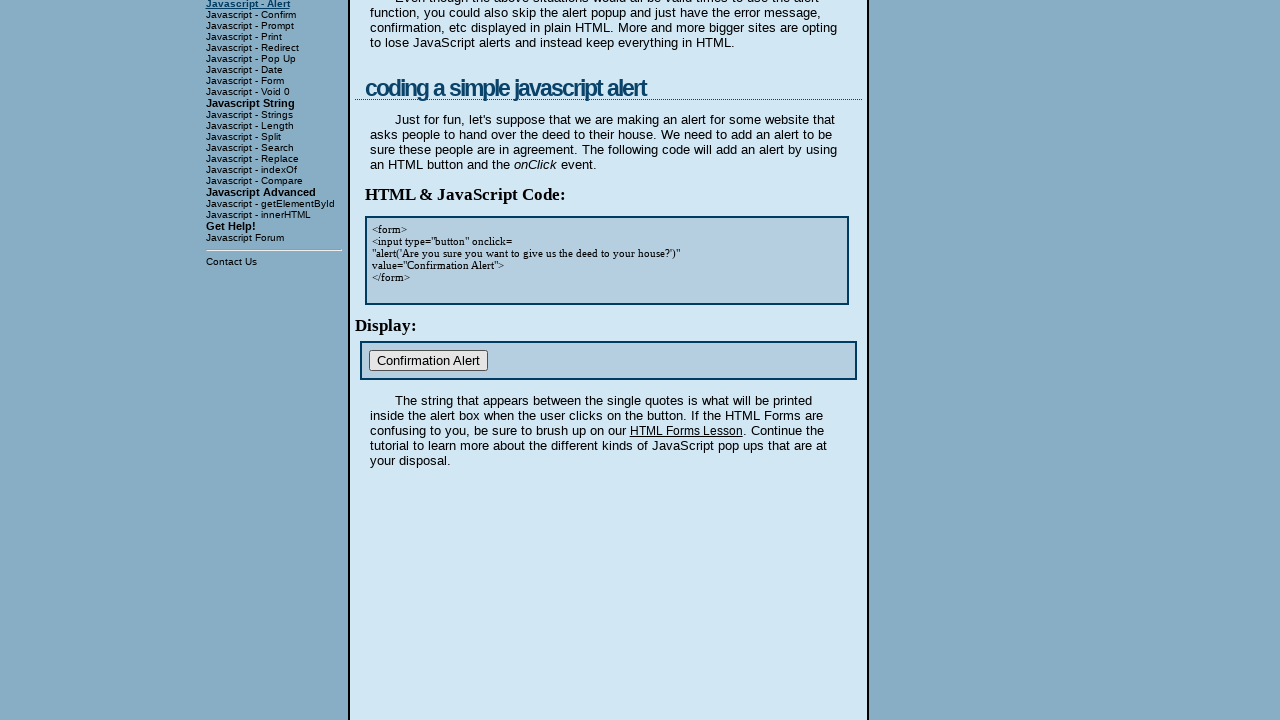

Set up dialog handler to accept alerts
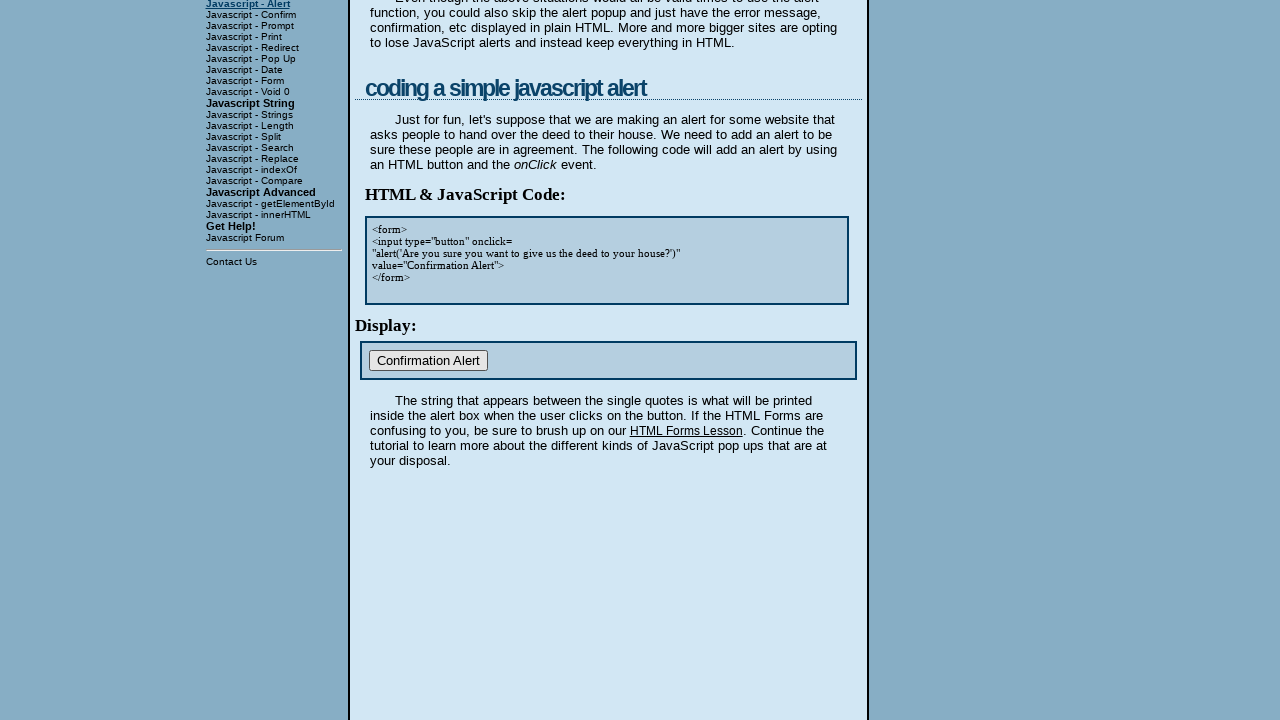

Re-clicked button to trigger alert with handler ready at (428, 361) on xpath=//div[@class='display']/form/input[1]
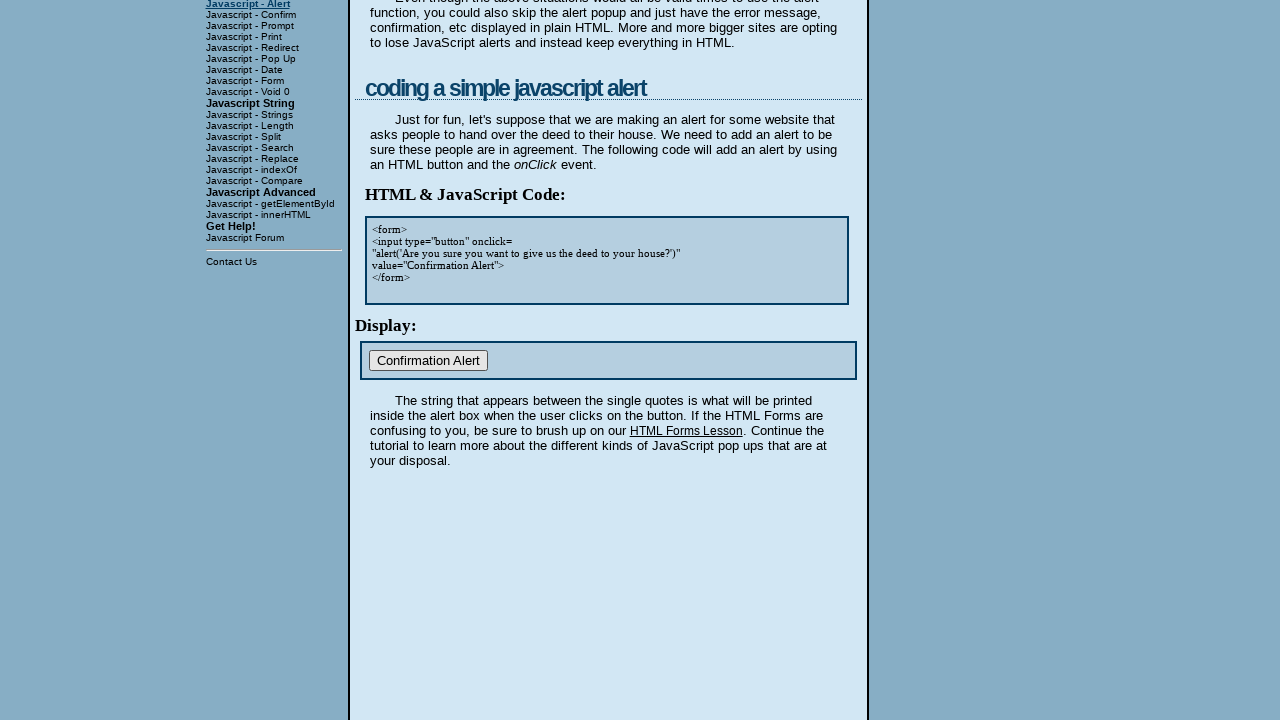

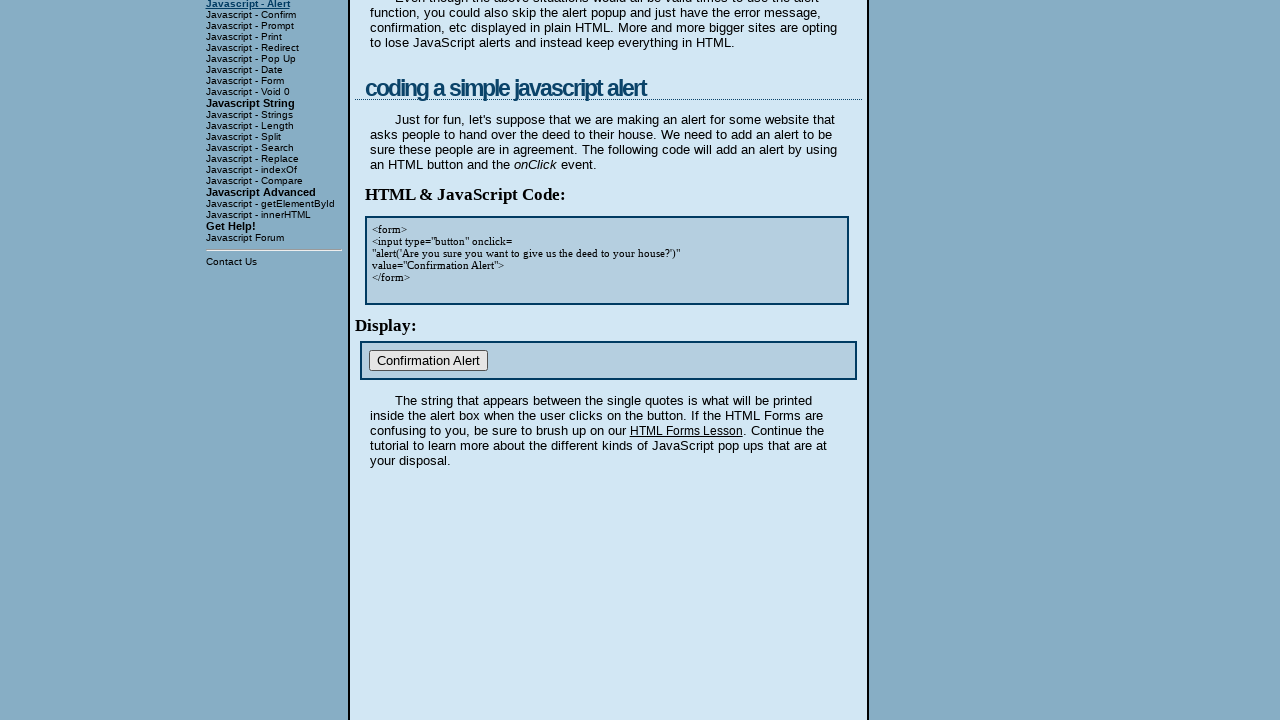